Tests a dynamically loaded page element by clicking the "Start" button and verifying that "Hello World!" text appears after the loading completes.

Starting URL: https://the-internet.herokuapp.com/dynamic_loading/1

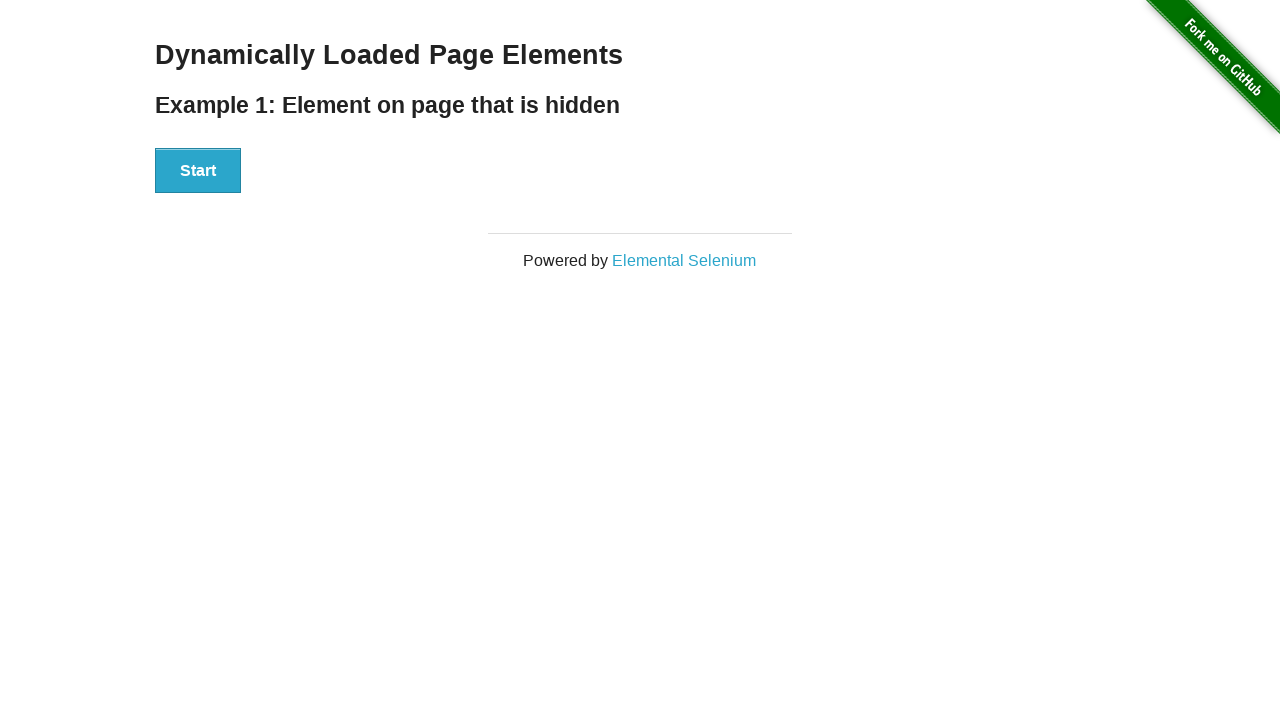

Page title 'Dynamically Loaded Page Elements' is present
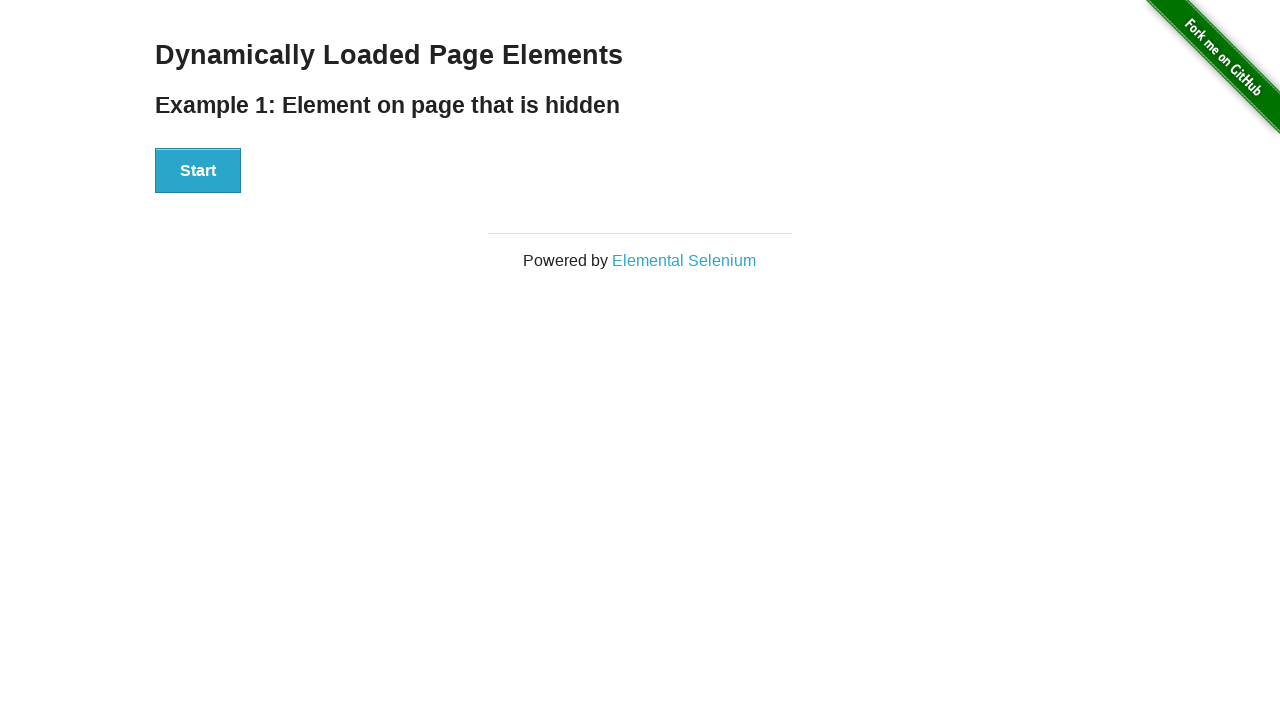

Clicked the 'Start' button at (198, 171) on xpath=//button[text()='Start']
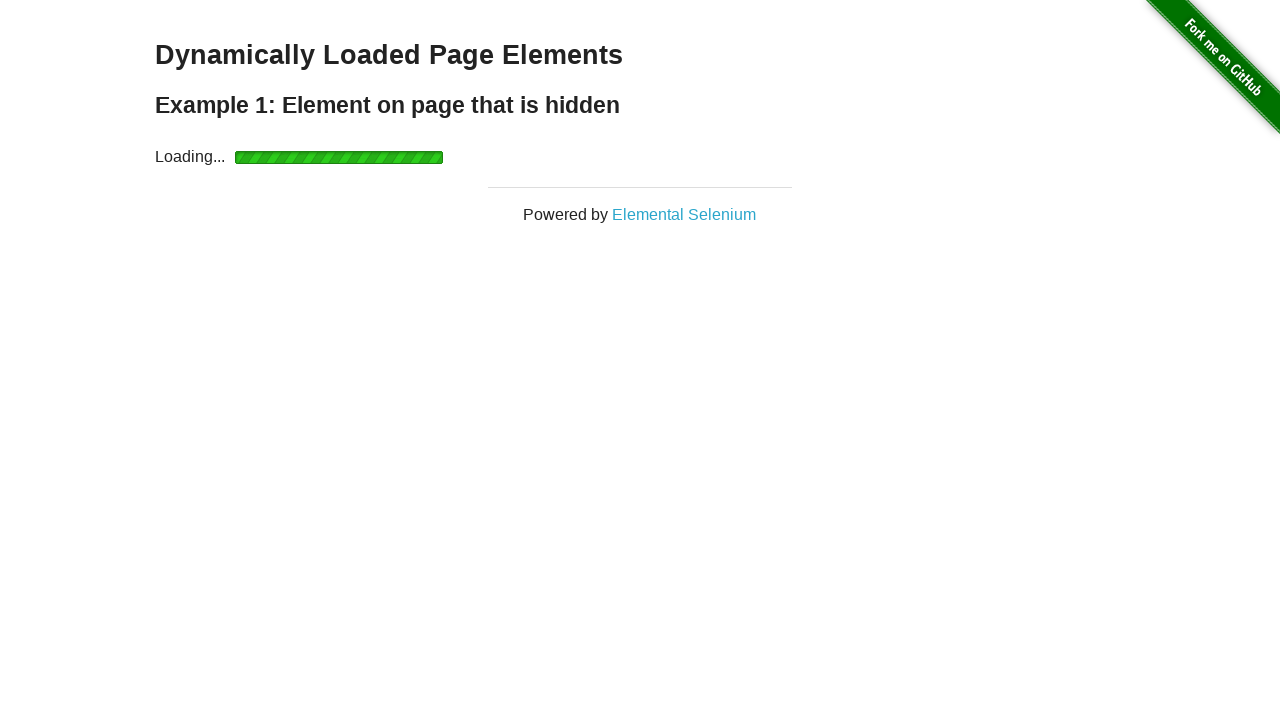

Finish element became visible after loading completed
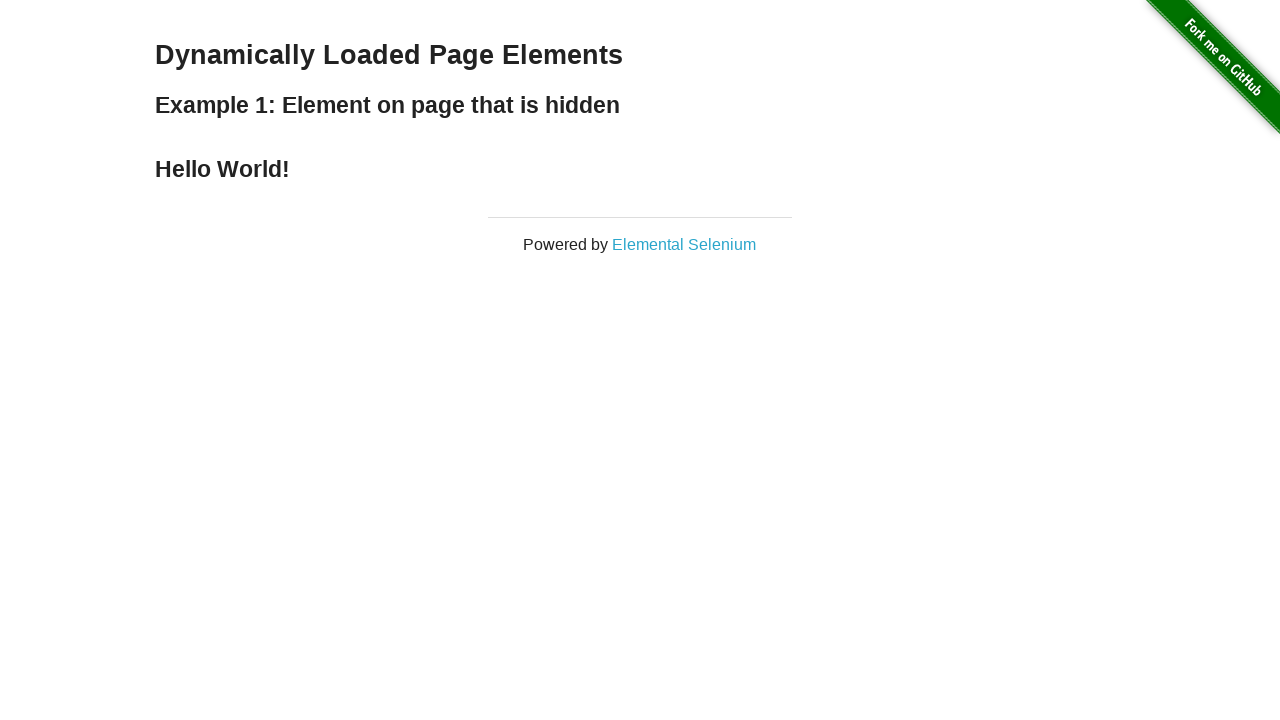

Verified that 'Hello World!' text is displayed correctly
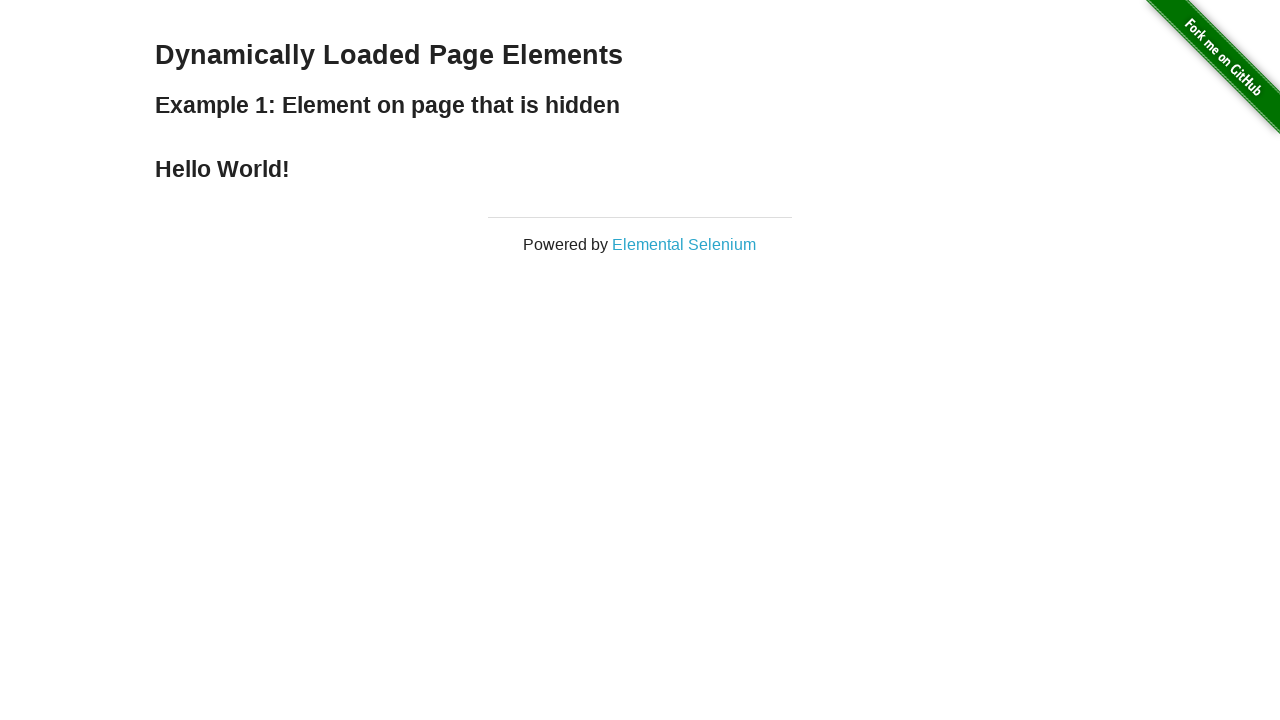

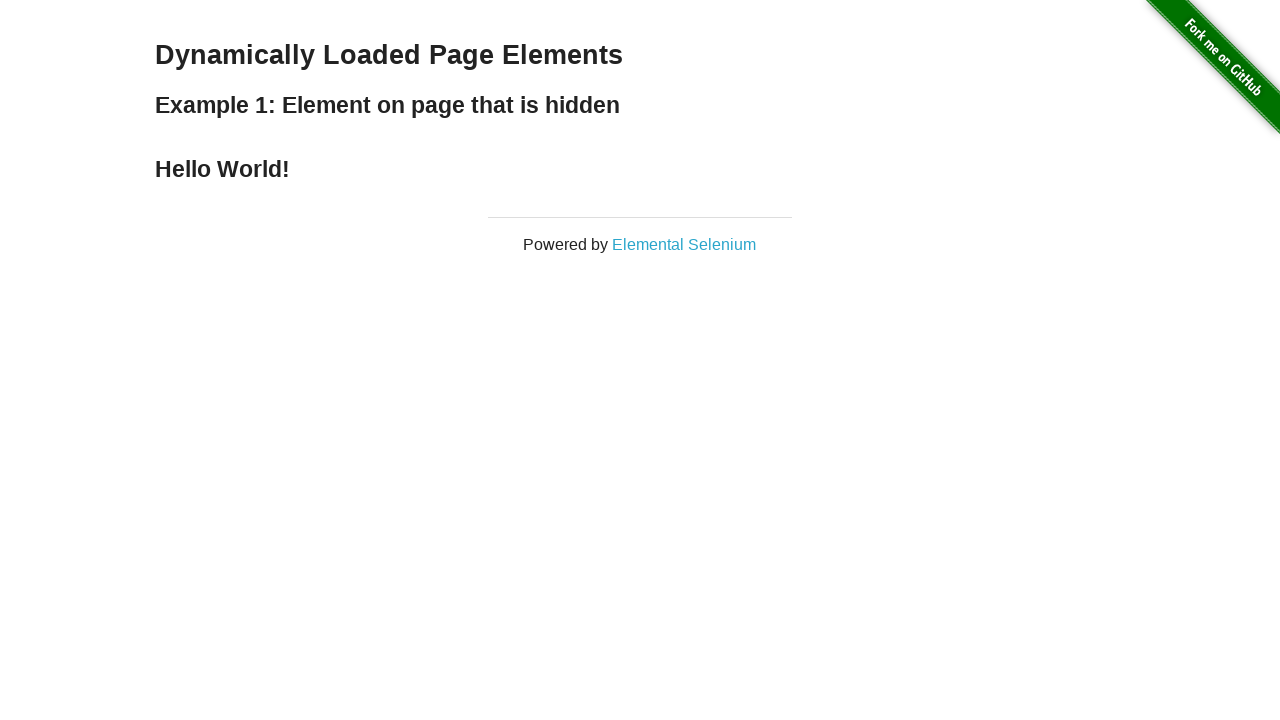